Tests the search and add-to-cart functionality on a practice e-commerce site by searching for products containing "on" and clicking all "Add to cart" buttons for the filtered results.

Starting URL: https://rahulshettyacademy.com/seleniumPractise/#/

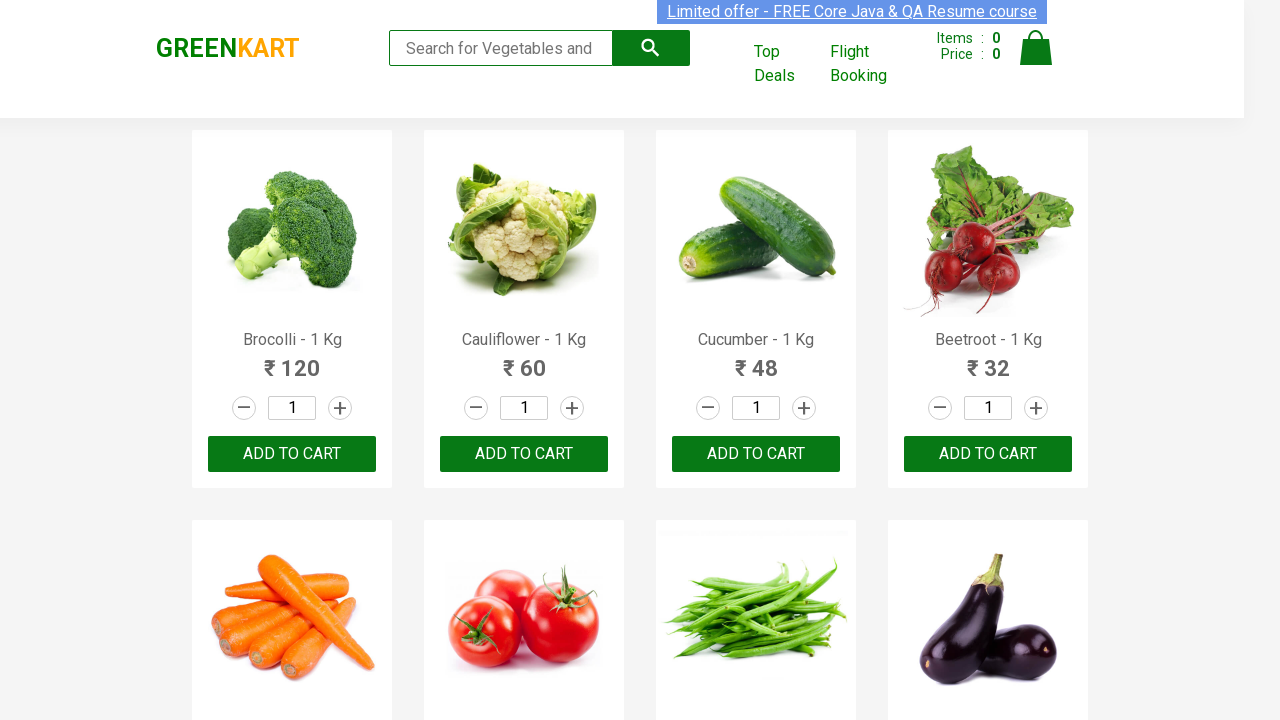

Filled search field with 'on' to filter products on input[placeholder='Search for Vegetables and Fruits']
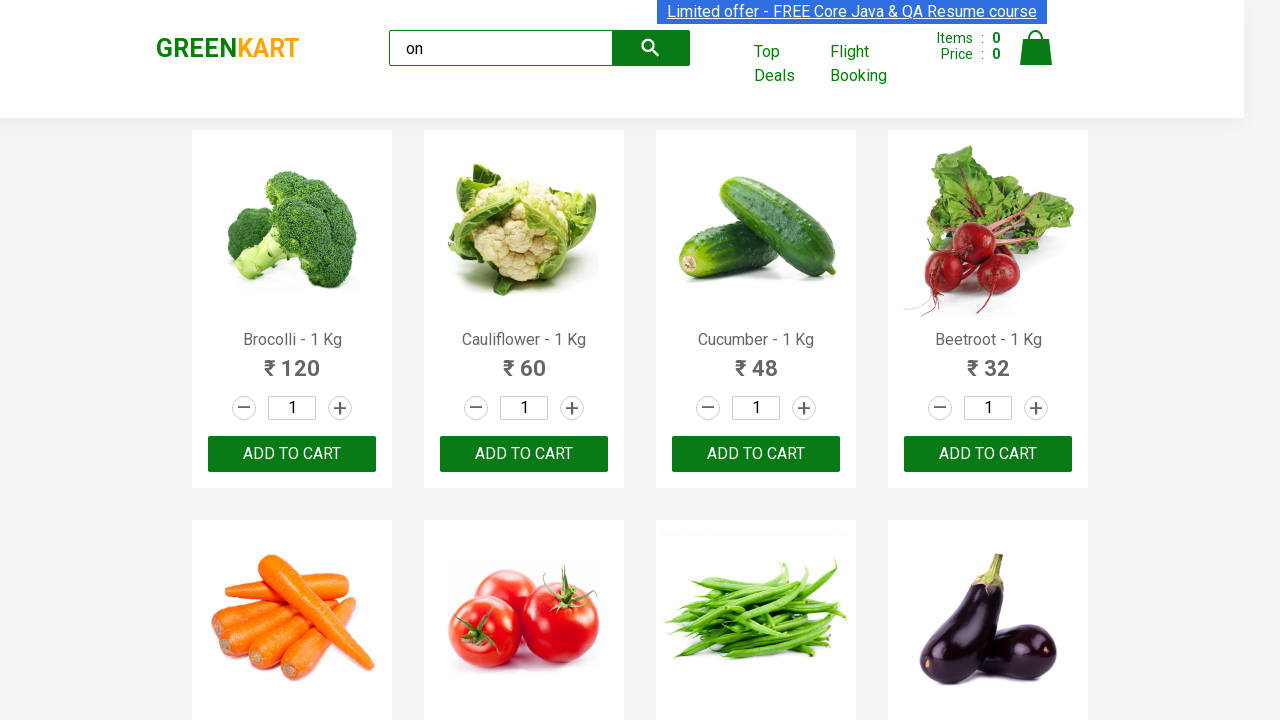

Waited for search results to filter
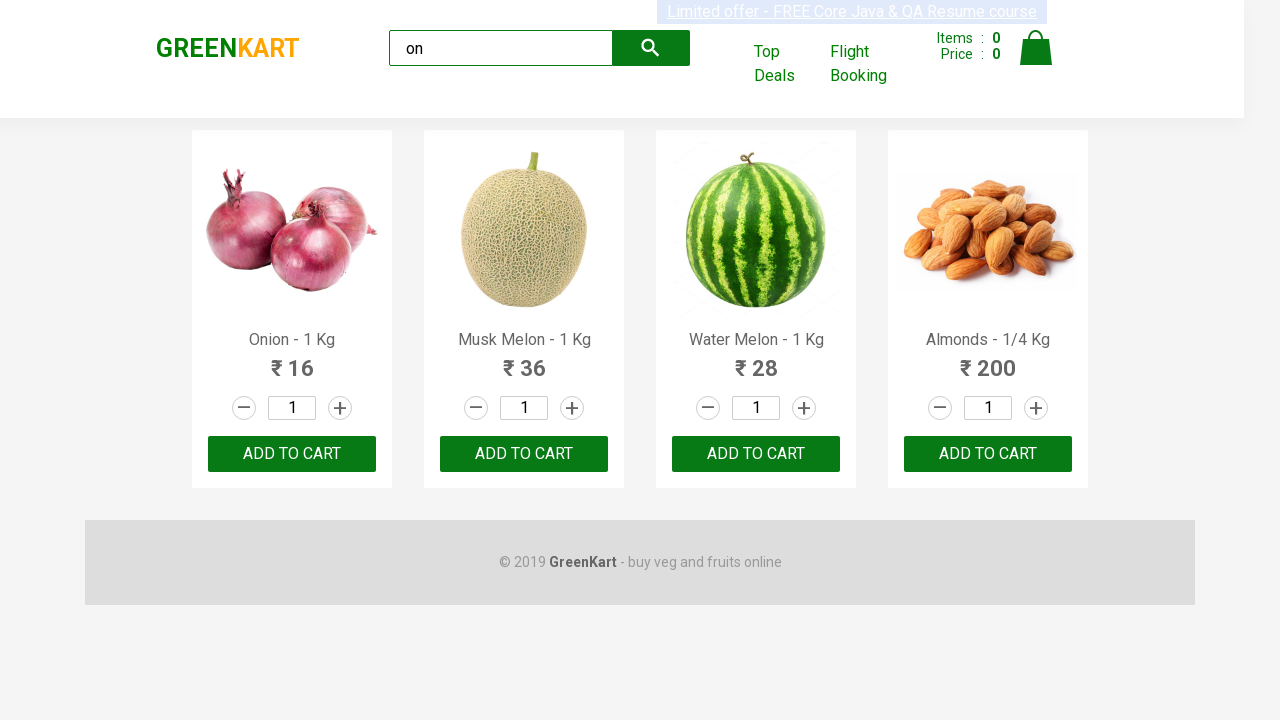

Located all 'Add to cart' buttons for filtered products
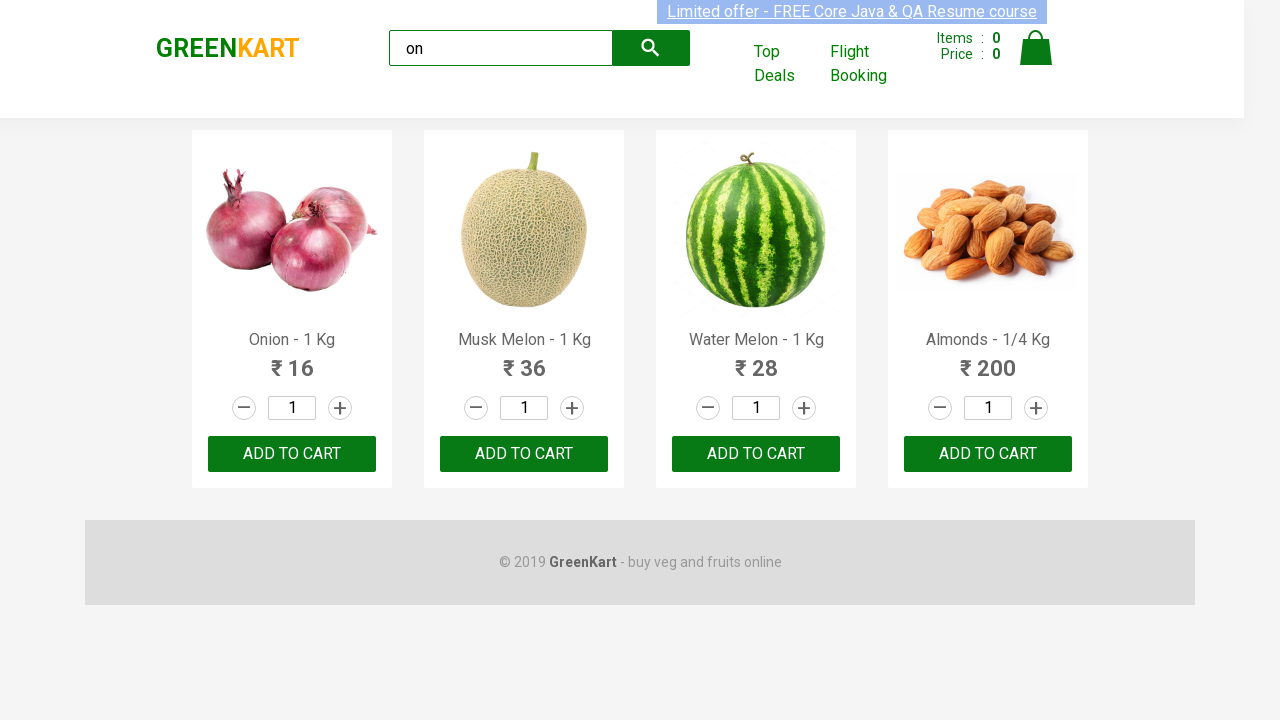

Clicked 'Add to cart' button for a filtered product at (292, 454) on xpath=//*[@id='root']/div/div/div/div/div[3]/button >> nth=0
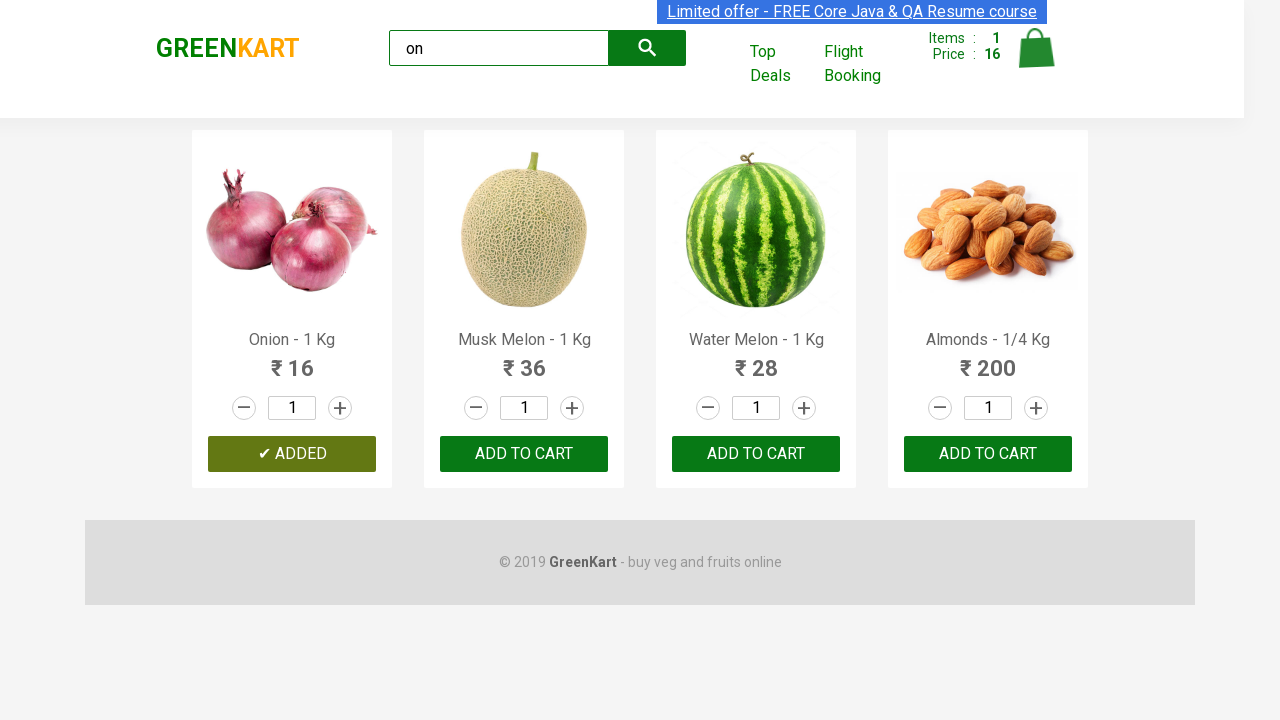

Clicked 'Add to cart' button for a filtered product at (524, 454) on xpath=//*[@id='root']/div/div/div/div/div[3]/button >> nth=1
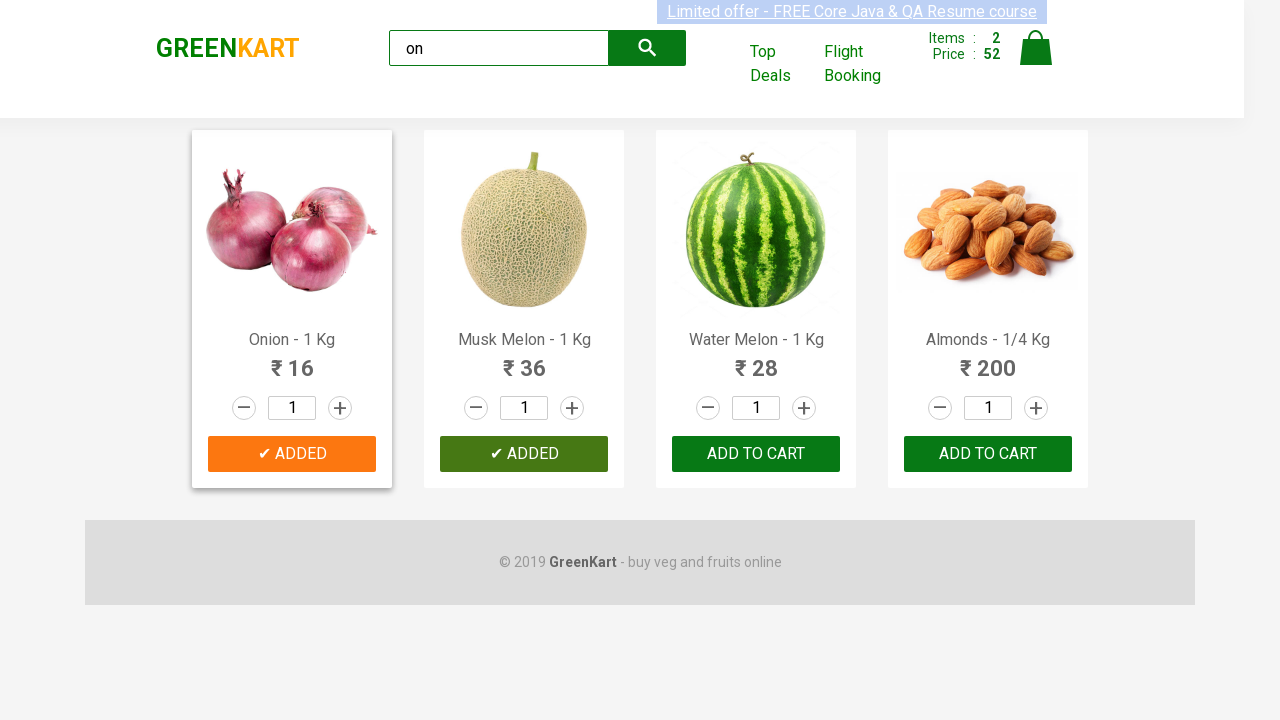

Clicked 'Add to cart' button for a filtered product at (756, 454) on xpath=//*[@id='root']/div/div/div/div/div[3]/button >> nth=2
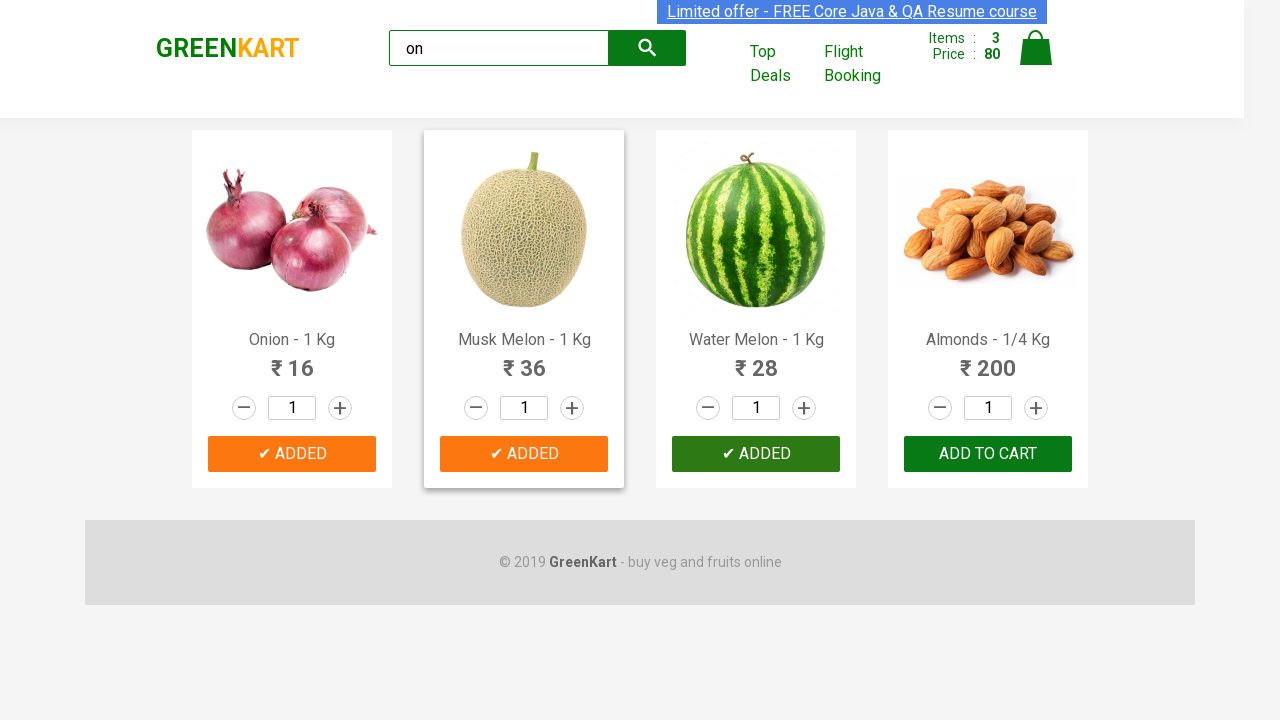

Clicked 'Add to cart' button for a filtered product at (988, 454) on xpath=//*[@id='root']/div/div/div/div/div[3]/button >> nth=3
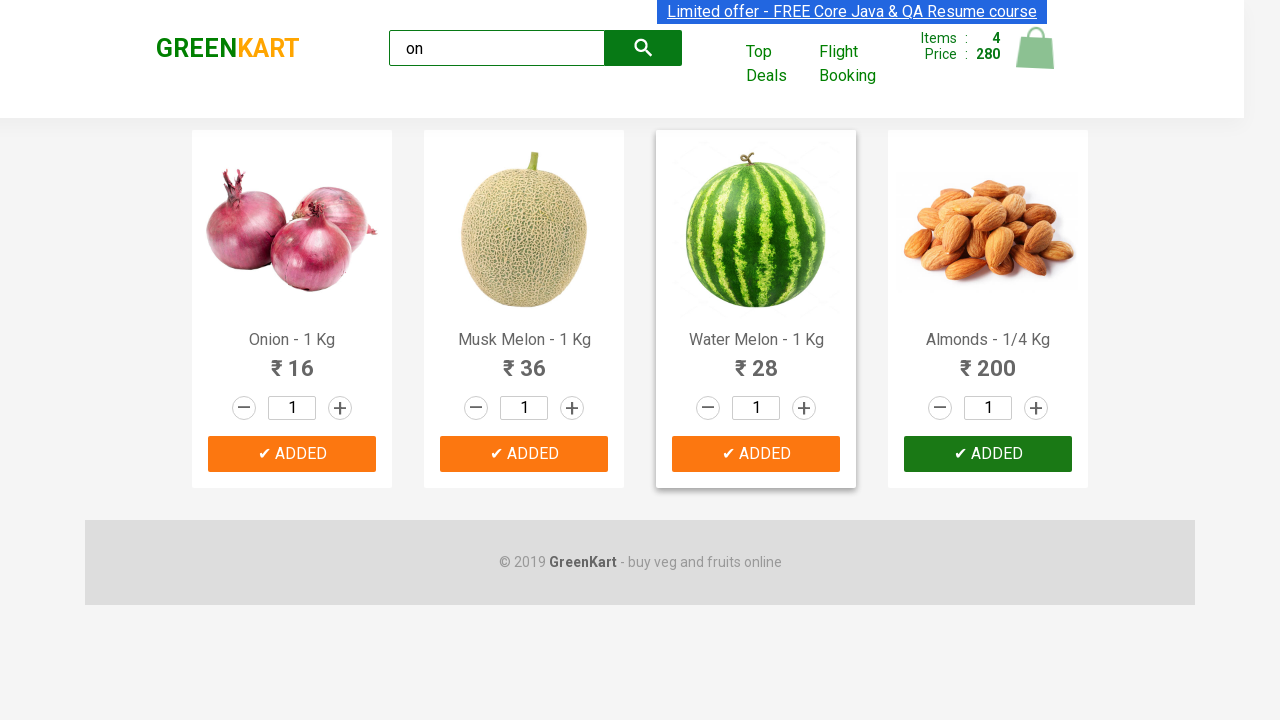

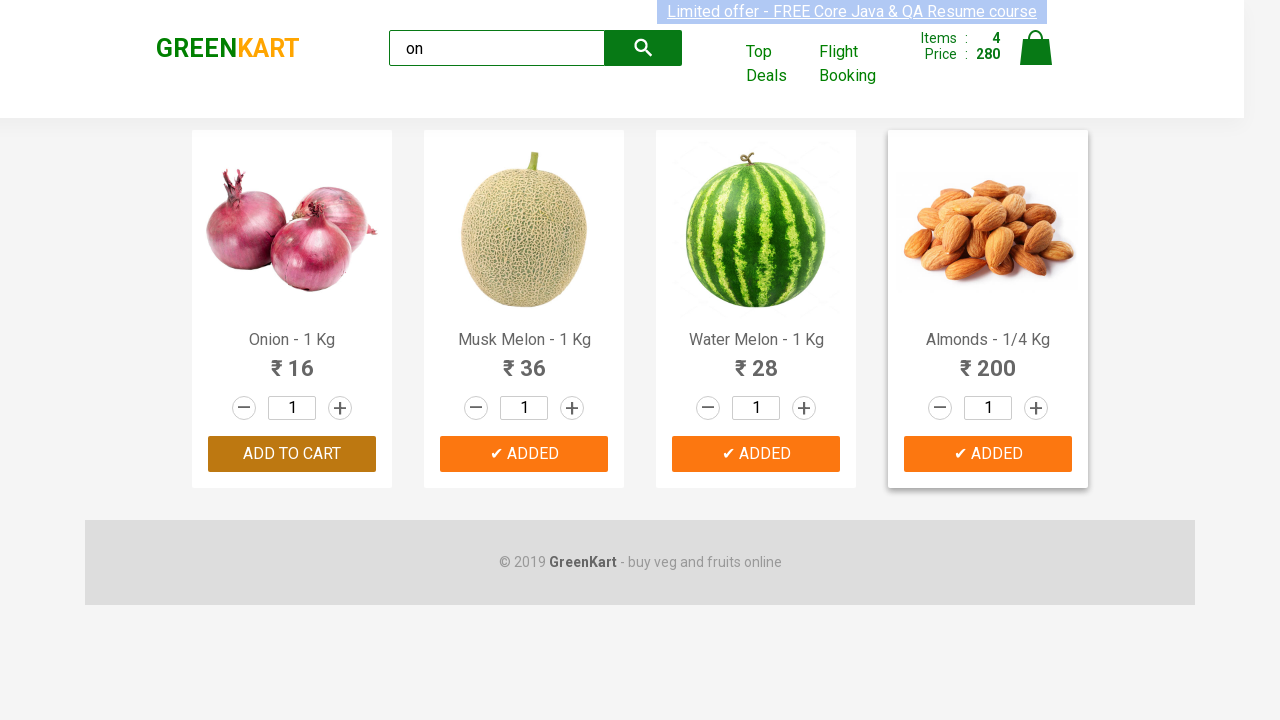